Tests checkbox selection functionality and passenger count dropdown by selecting a checkbox, incrementing adult passenger count 4 times, and verifying the final count displays "5 Adult".

Starting URL: https://rahulshettyacademy.com/dropdownsPractise/

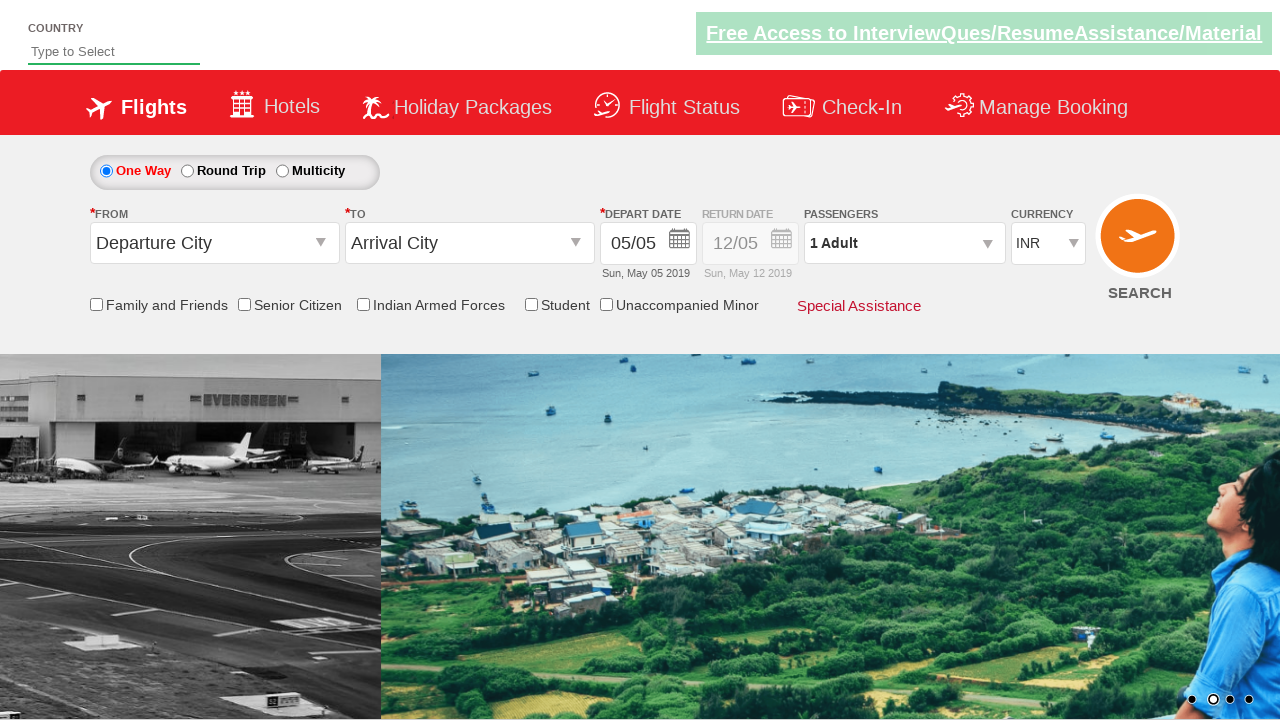

Located friends and family checkbox element
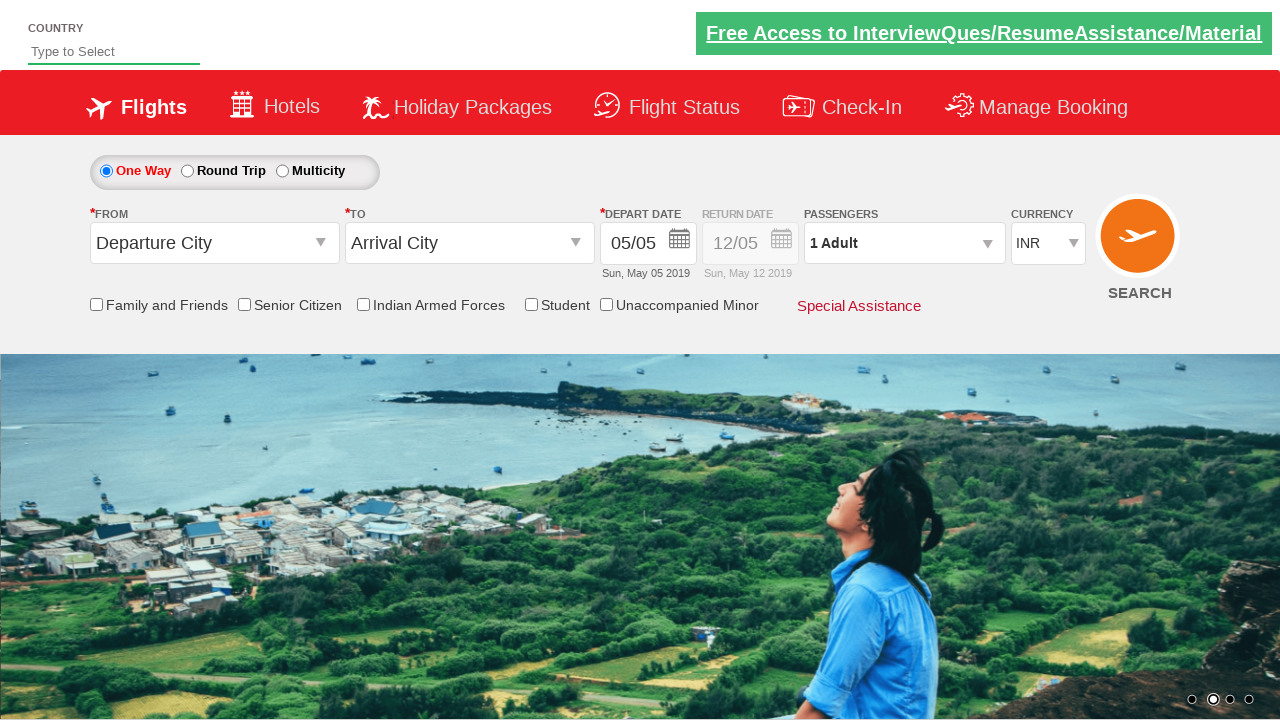

Verified checkbox is not initially selected
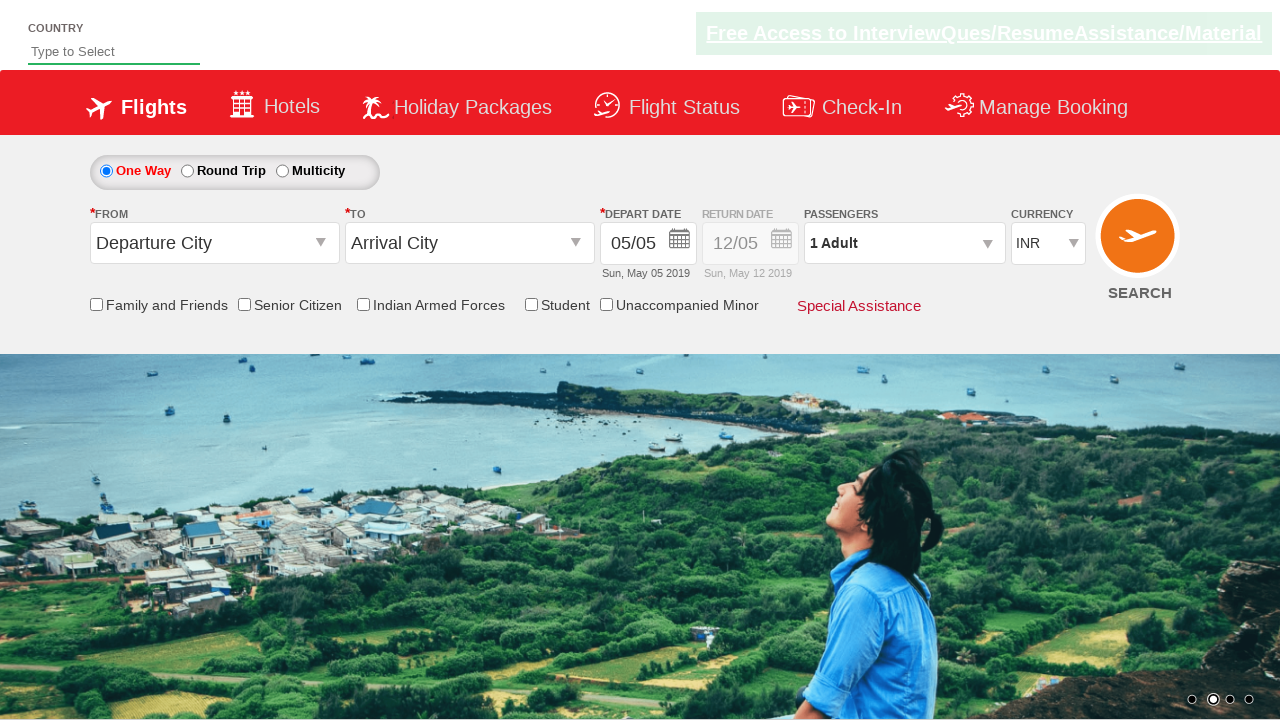

Clicked friends and family checkbox to select it at (96, 304) on input[id*='friendsandfamily']
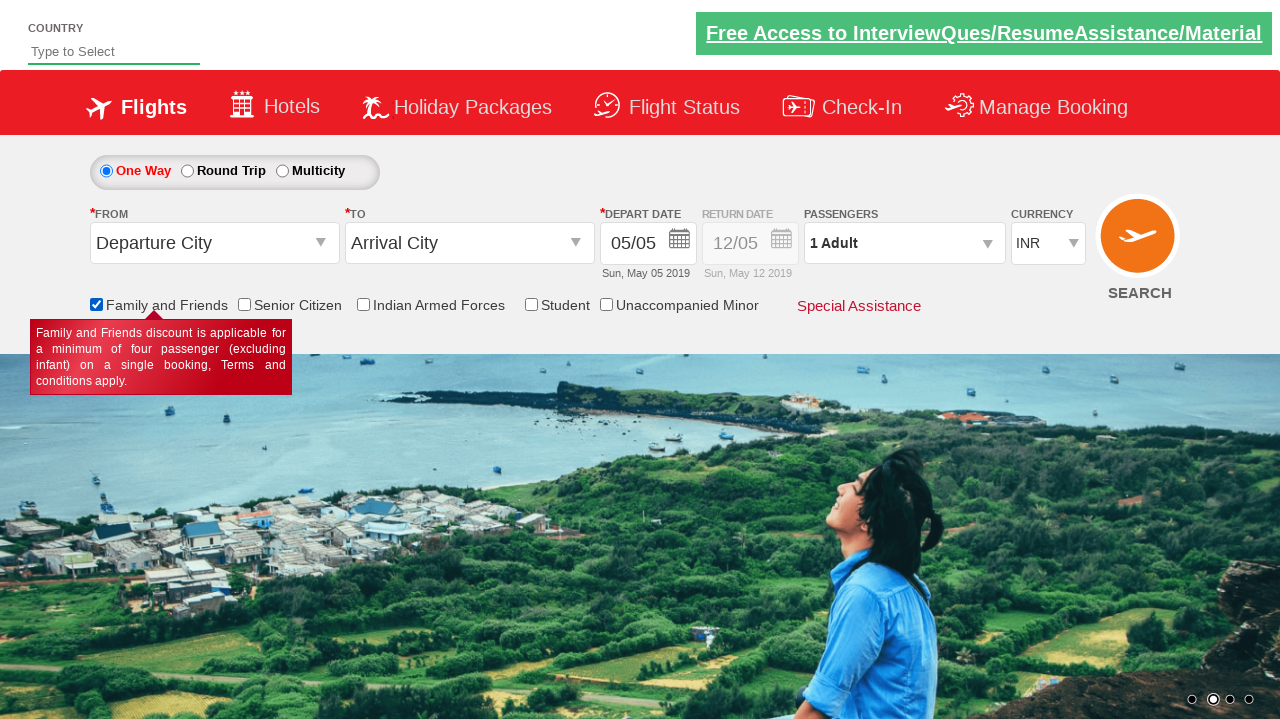

Verified checkbox is now selected
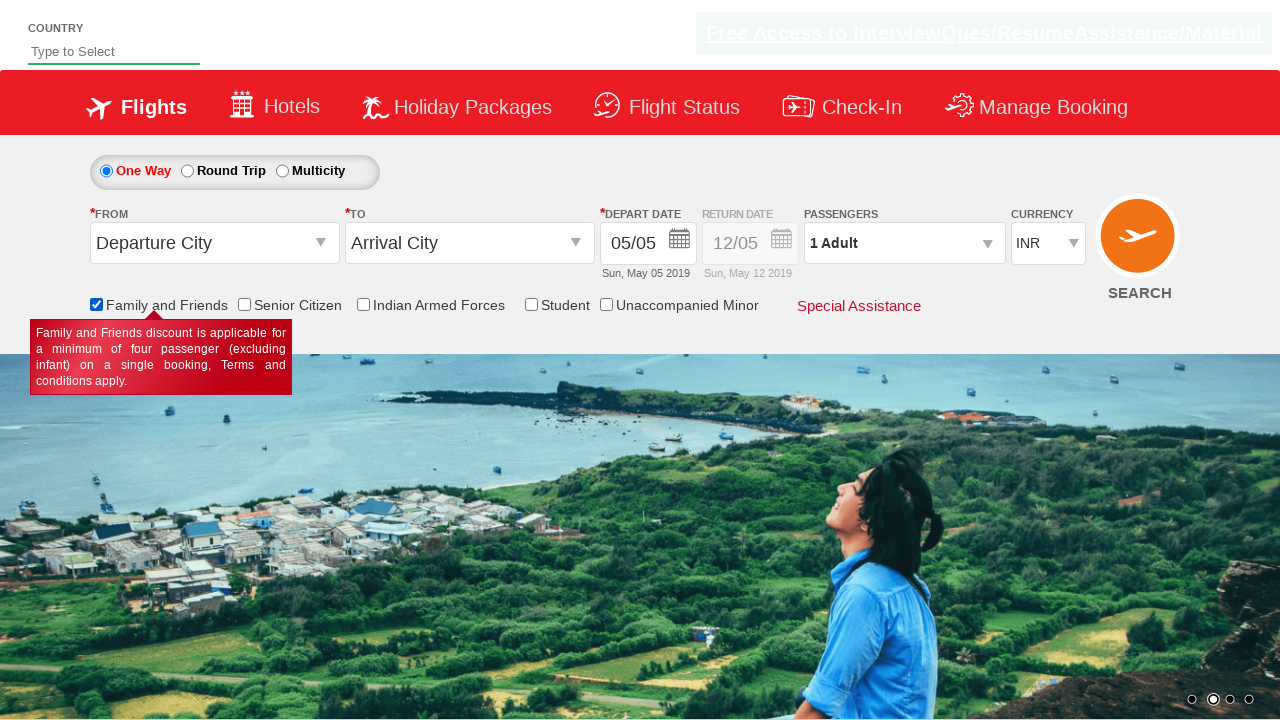

Clicked passenger info dropdown to open it at (904, 243) on #divpaxinfo
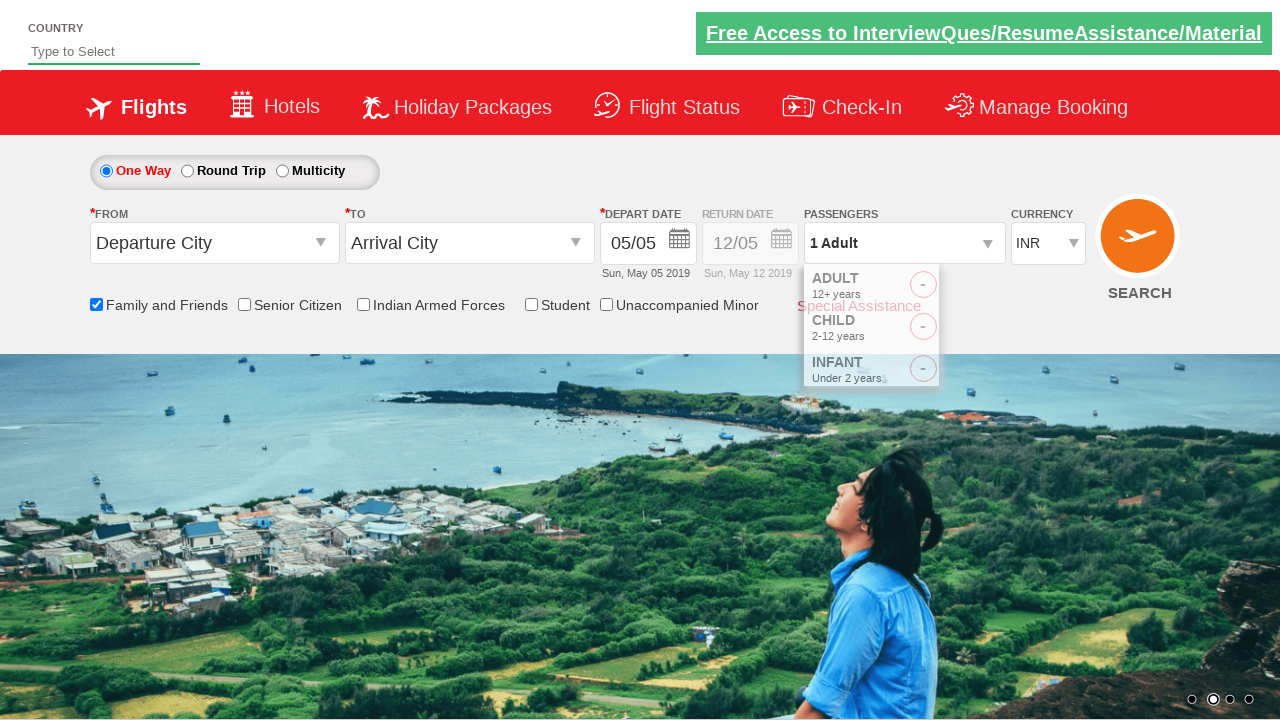

Waited for dropdown to open
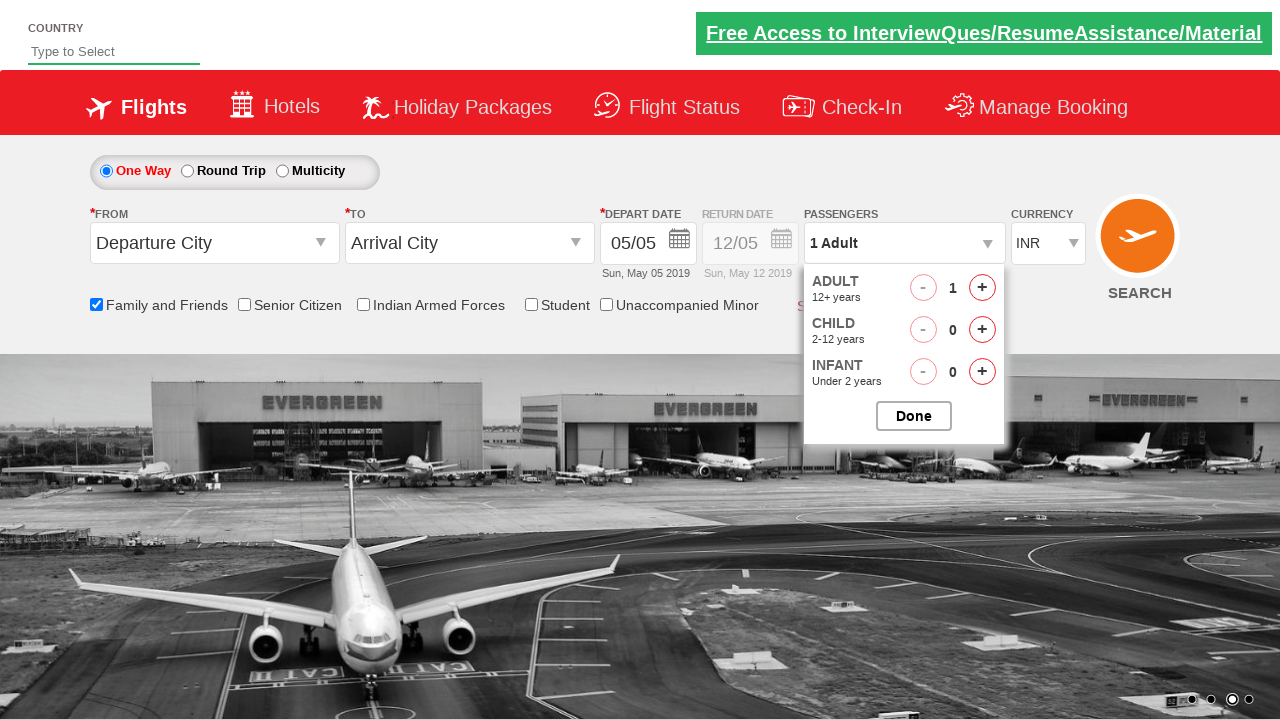

Clicked increment adult button (iteration 1 of 4) at (982, 288) on #hrefIncAdt
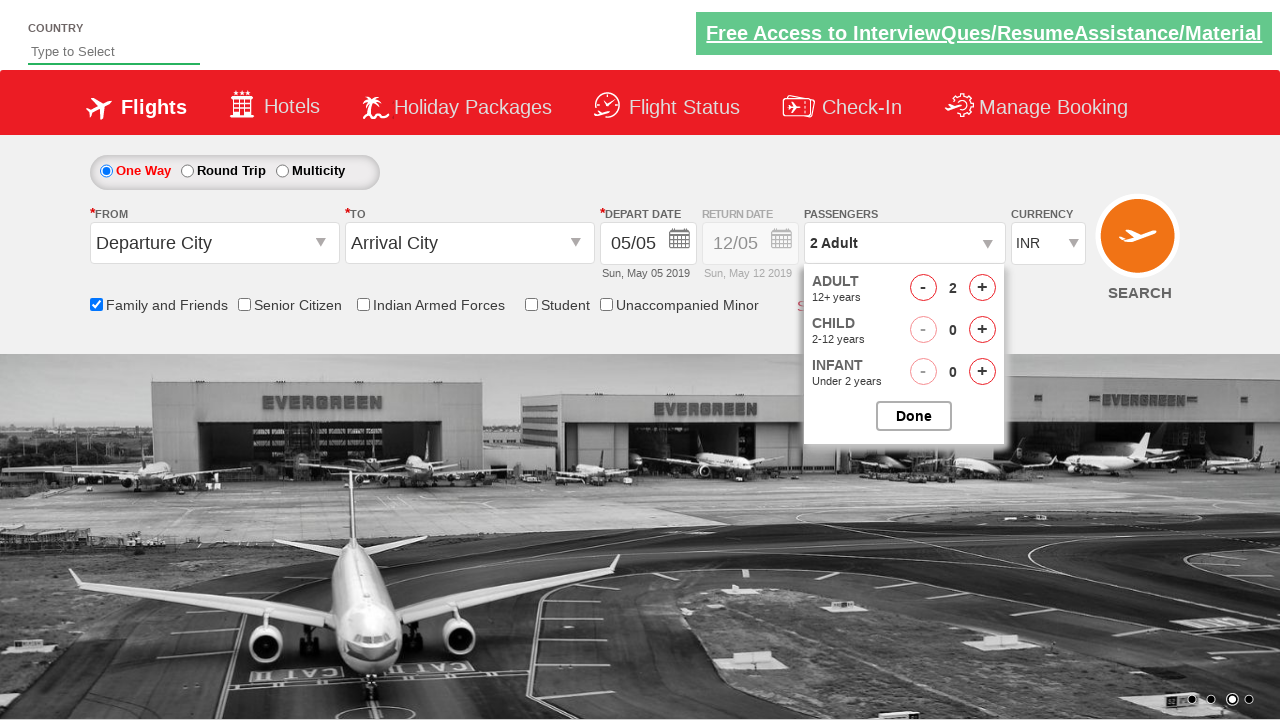

Clicked increment adult button (iteration 2 of 4) at (982, 288) on #hrefIncAdt
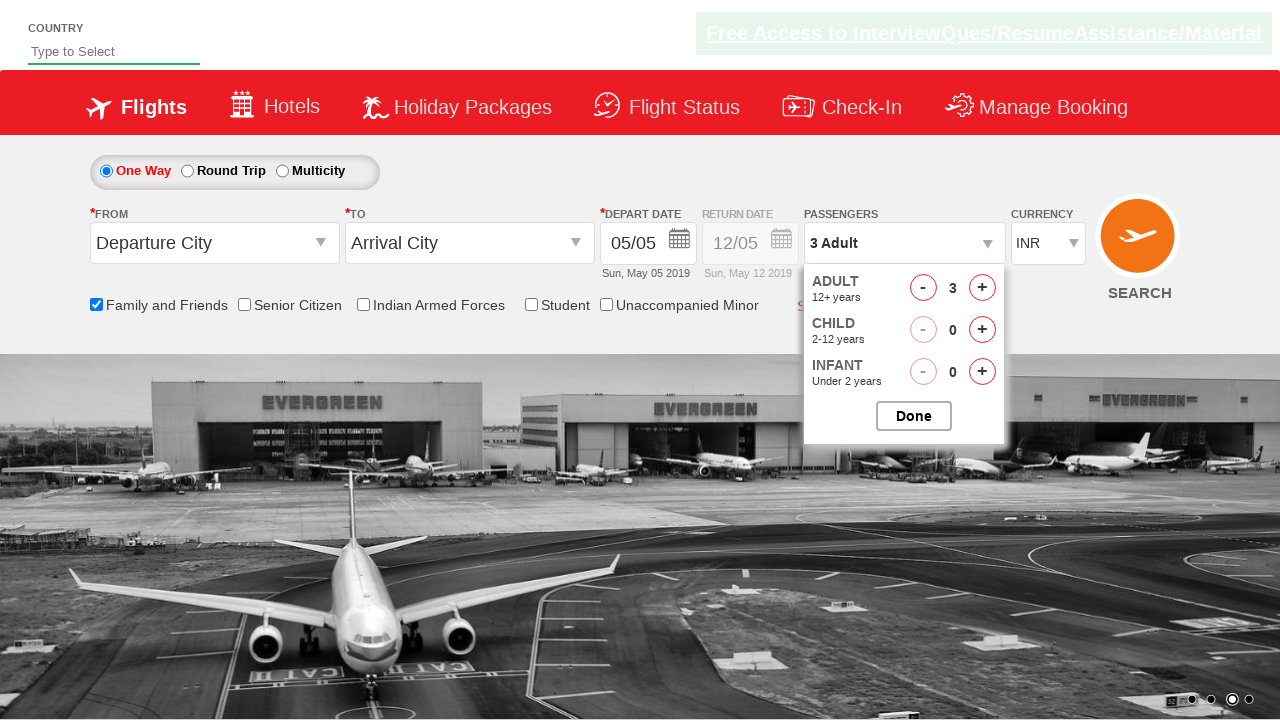

Clicked increment adult button (iteration 3 of 4) at (982, 288) on #hrefIncAdt
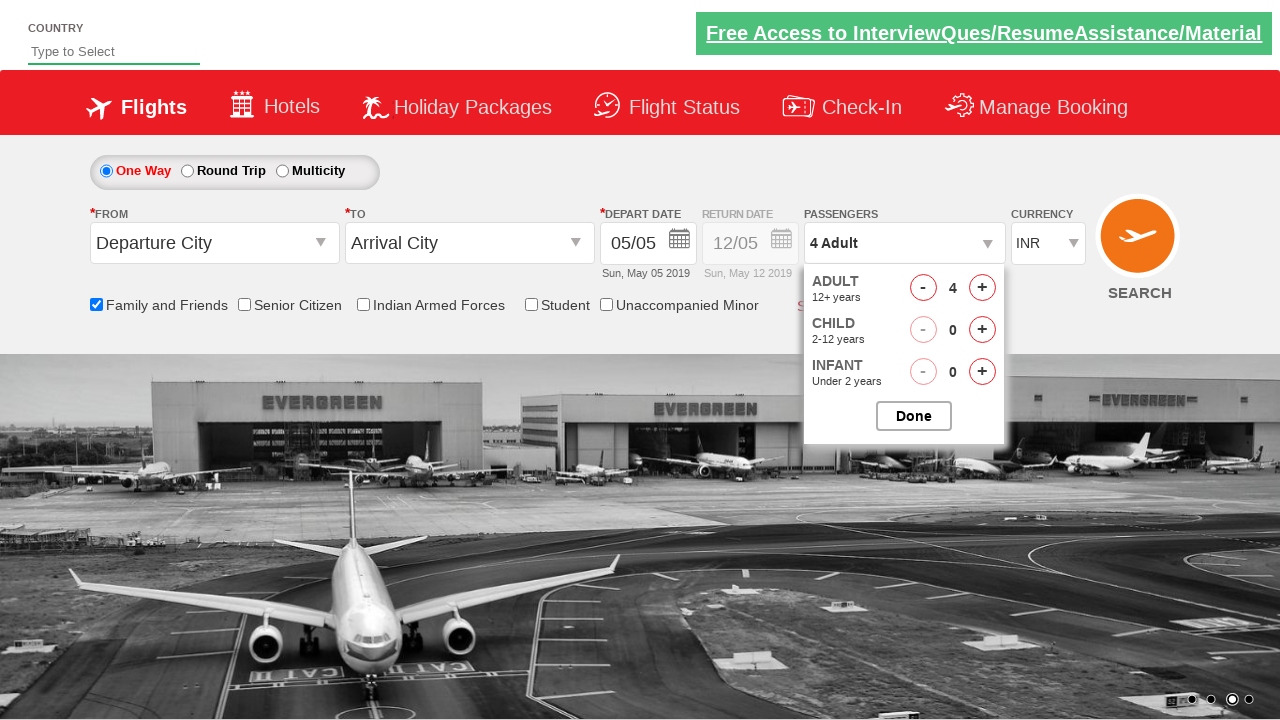

Clicked increment adult button (iteration 4 of 4) at (982, 288) on #hrefIncAdt
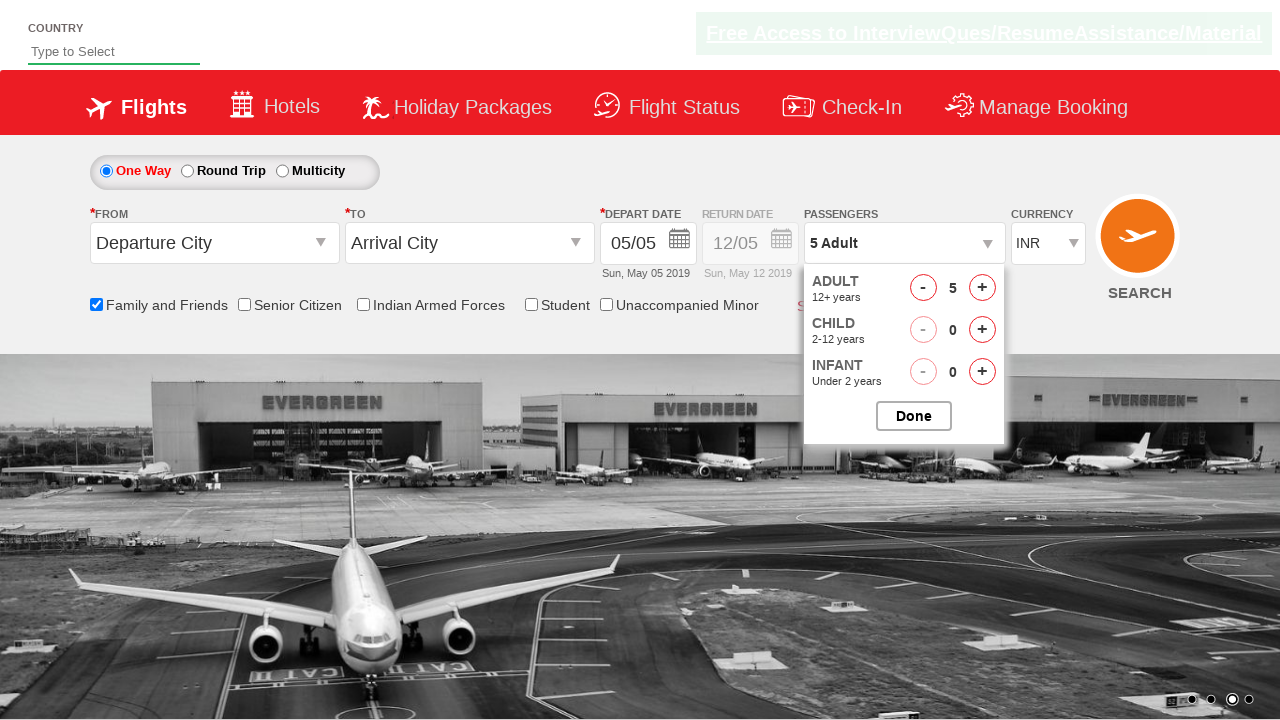

Clicked button to close passenger options dropdown at (914, 416) on #btnclosepaxoption
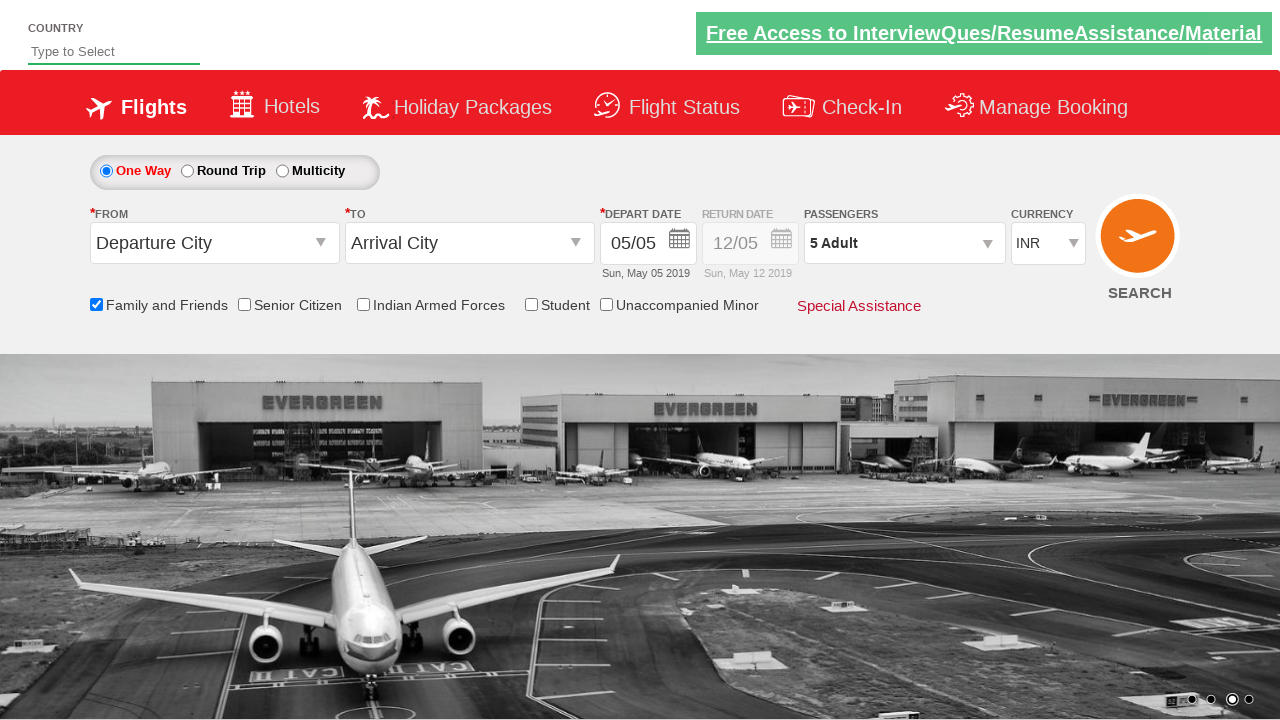

Verified passenger info displays '5 Adult'
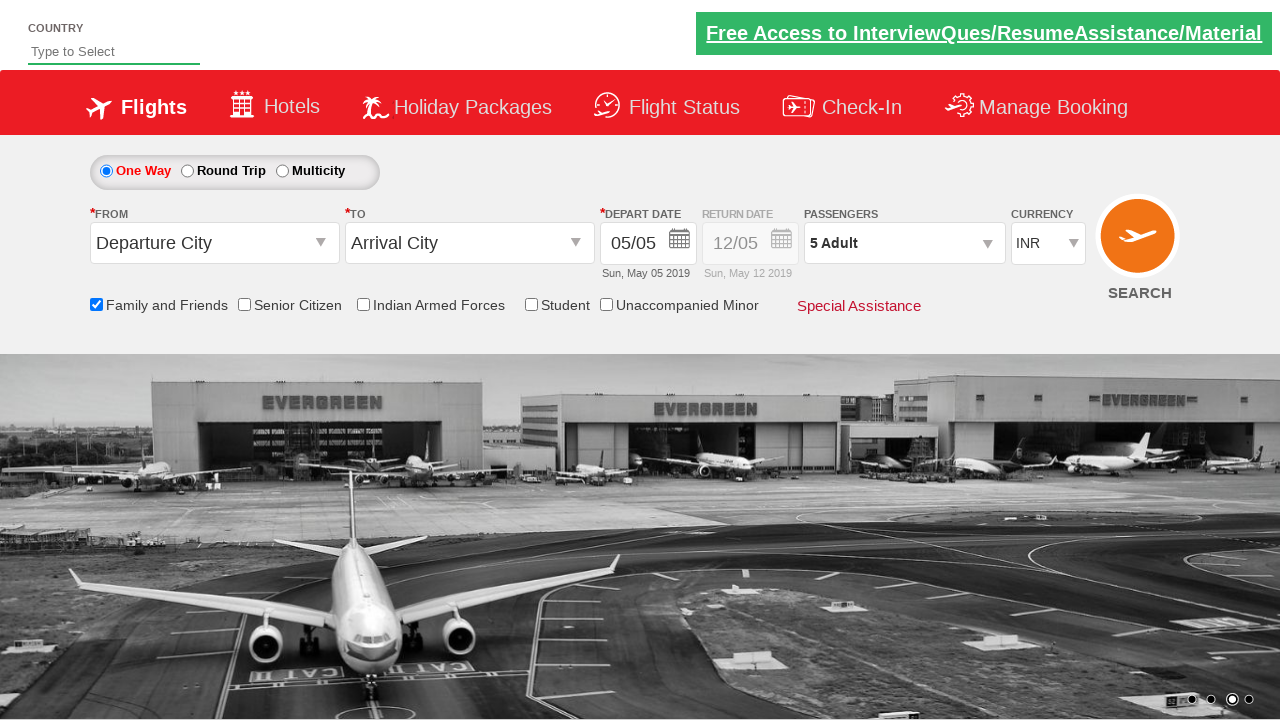

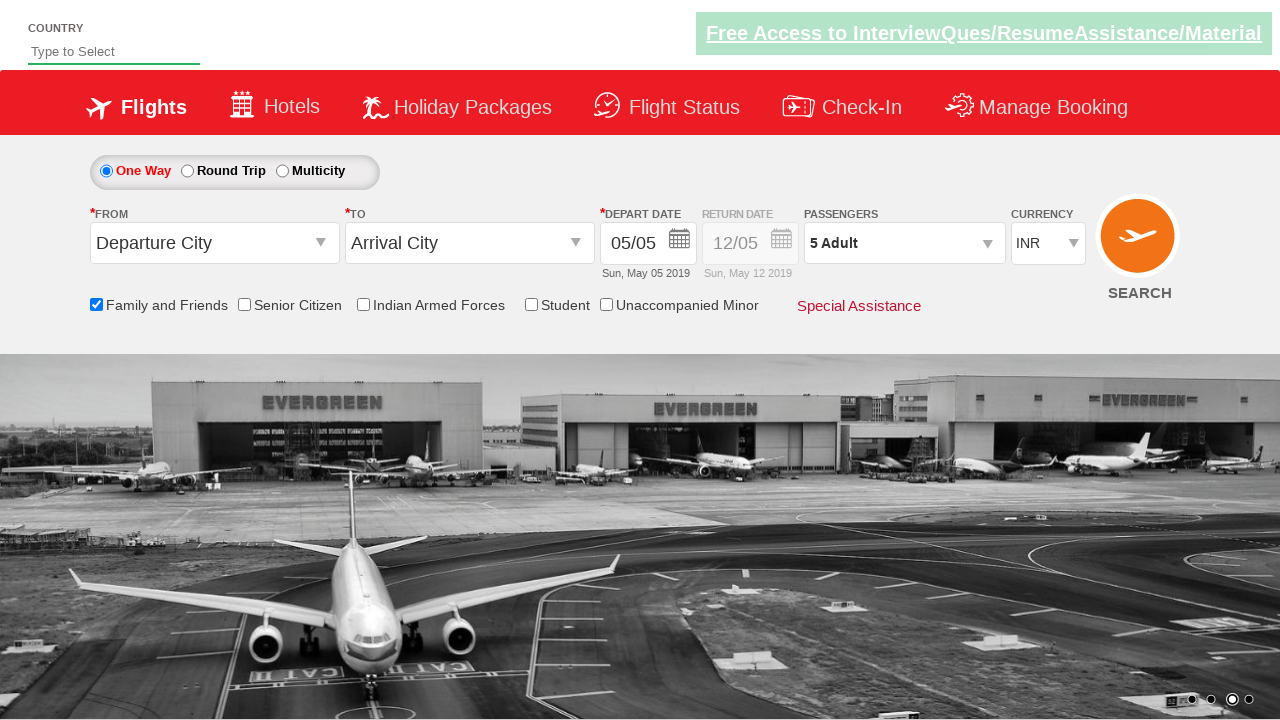